Tests JS Alert popup by clicking the alert button, accepting it, and verifying the result message displays correctly

Starting URL: https://the-internet.herokuapp.com/javascript_alerts

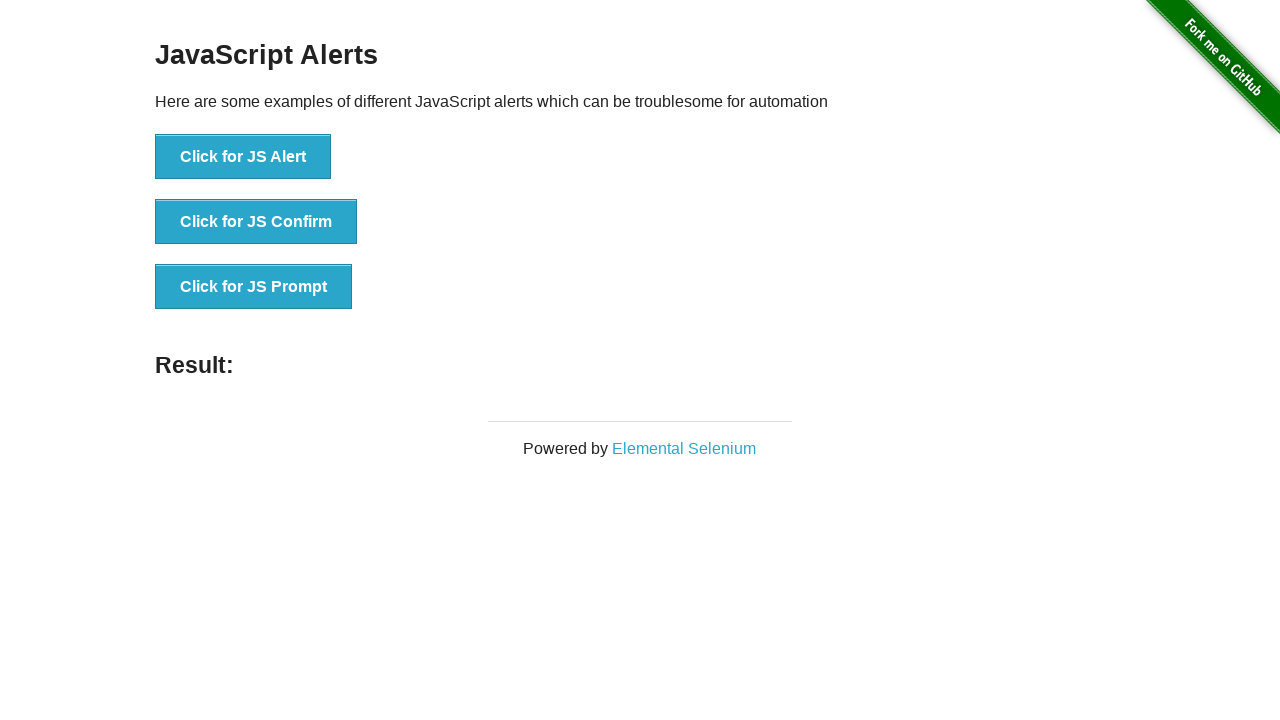

Clicked the JS Alert button at (243, 157) on button[onclick*='jsAlert']
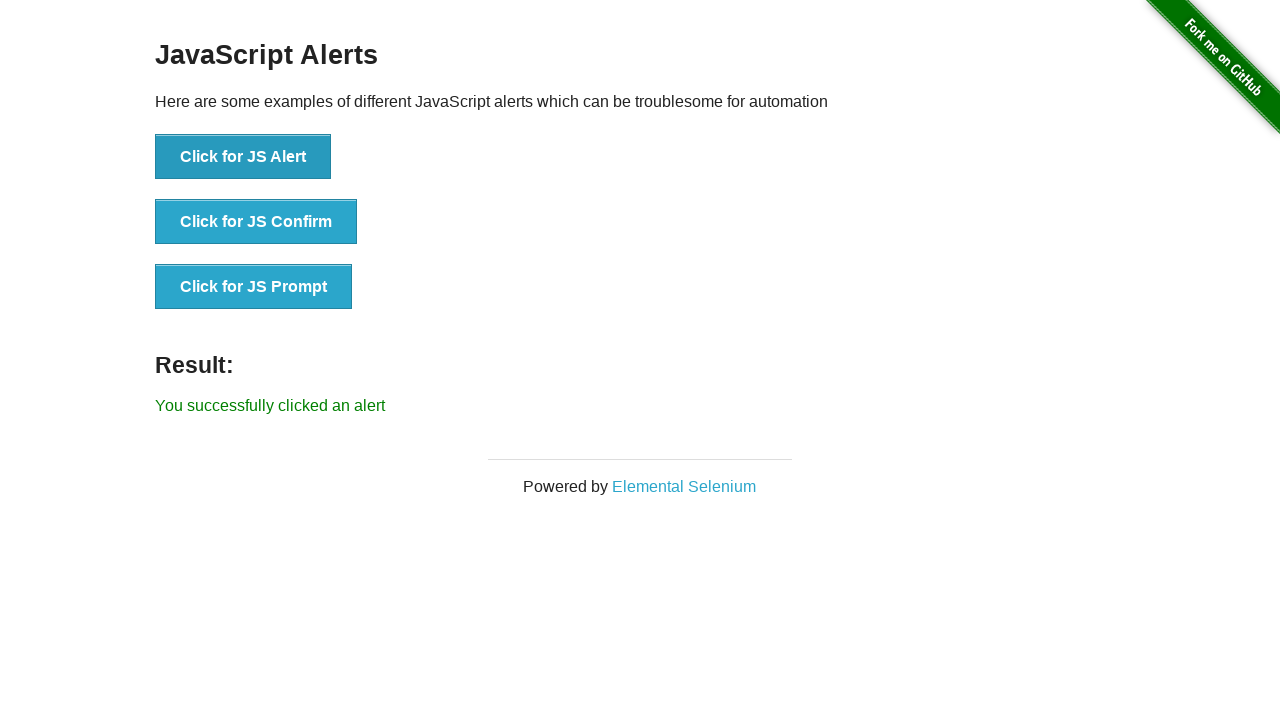

Set up dialog handler to accept the alert
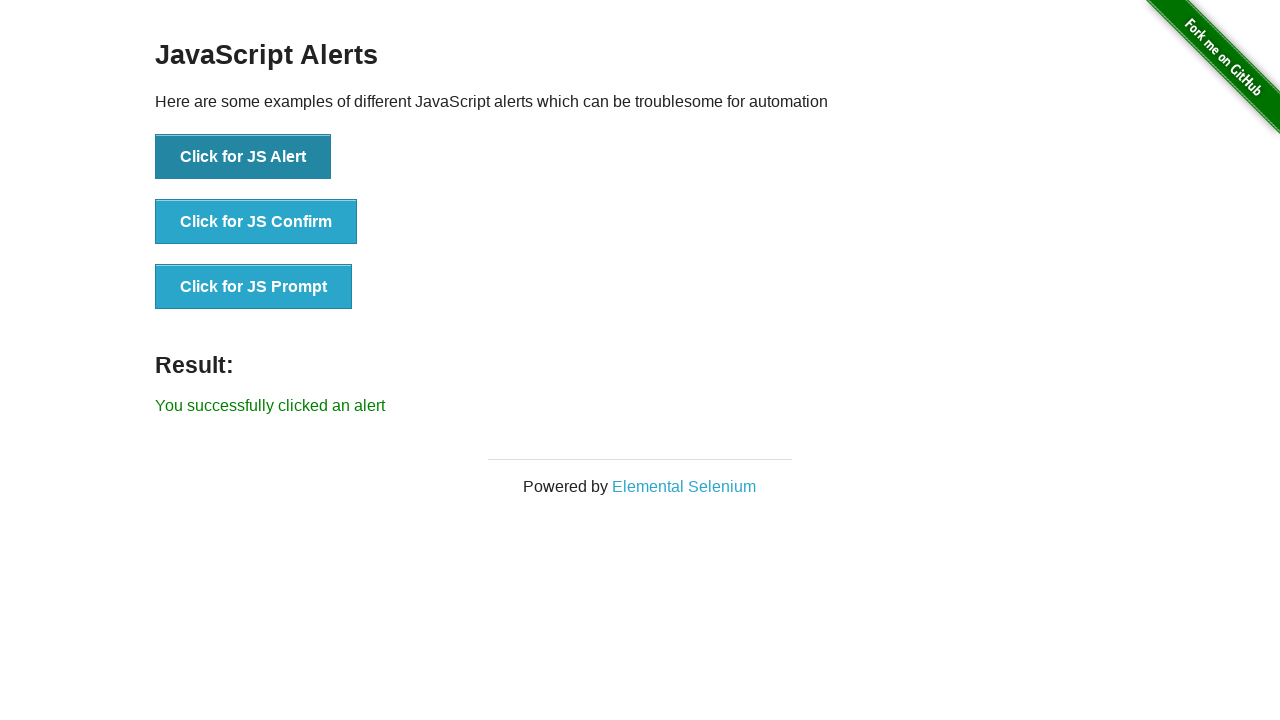

Result message element loaded after accepting alert
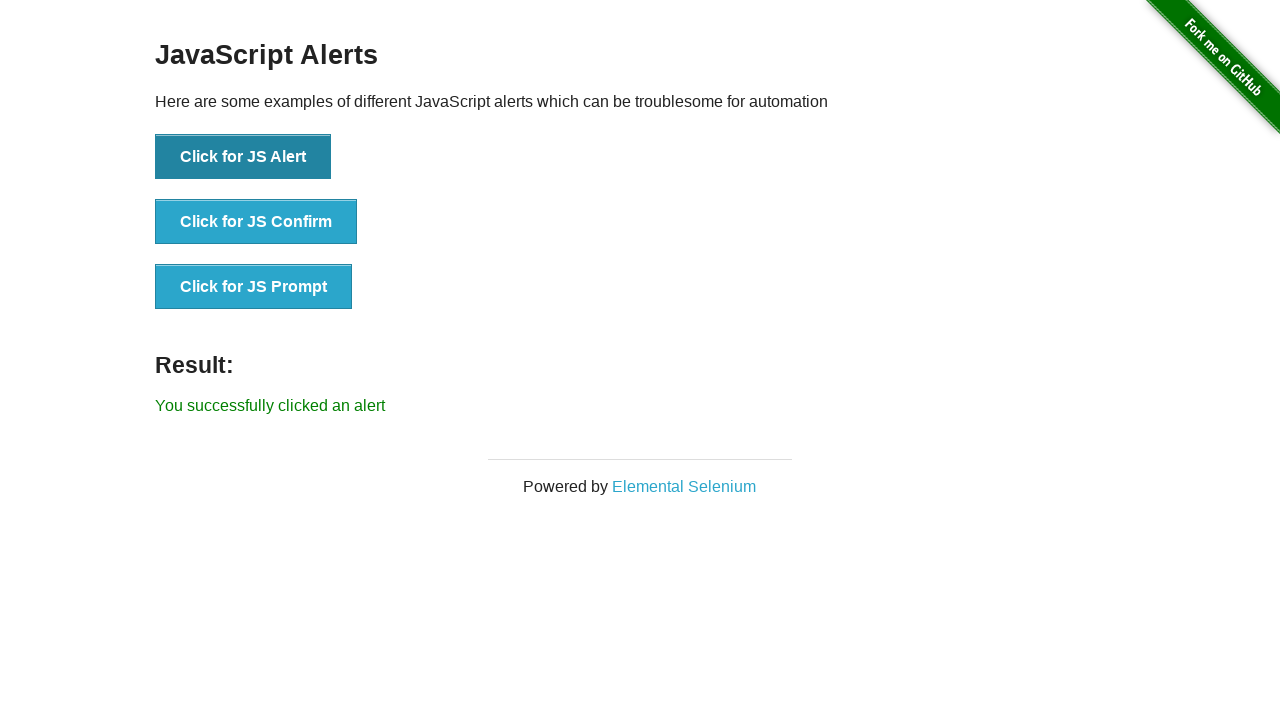

Retrieved result text: 'You successfully clicked an alert'
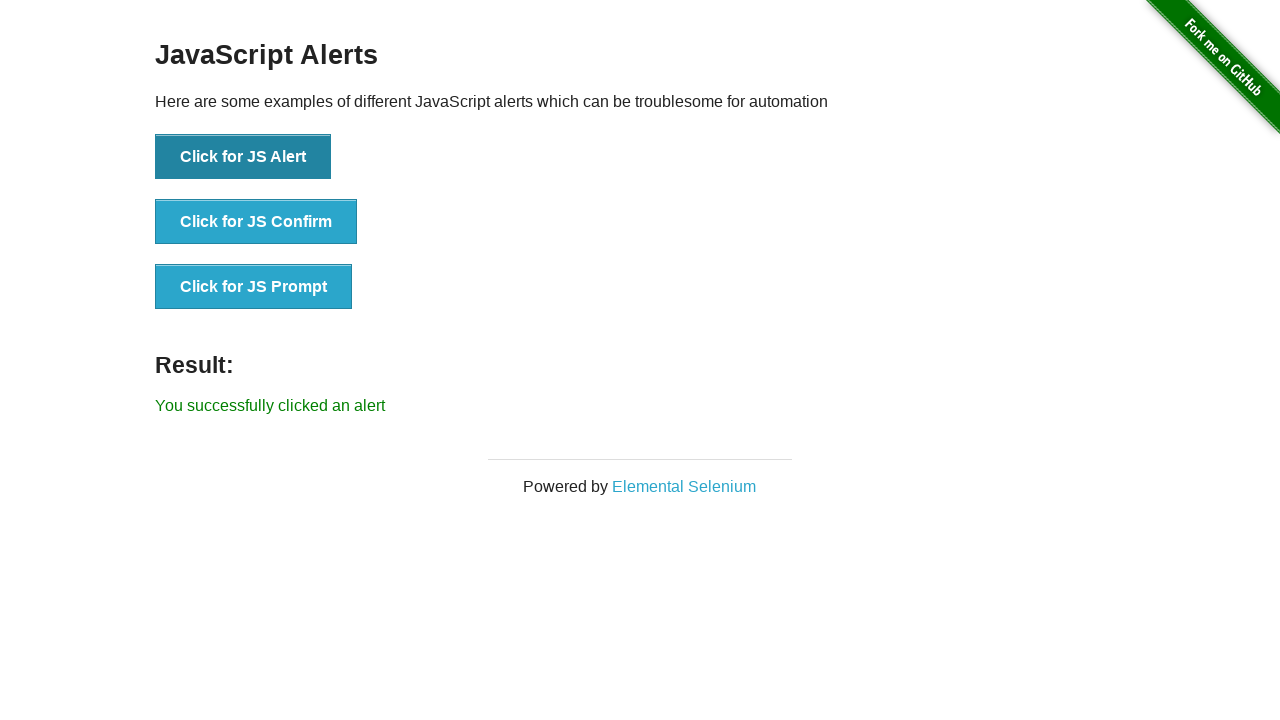

Verified result message displays correct alert acceptance confirmation
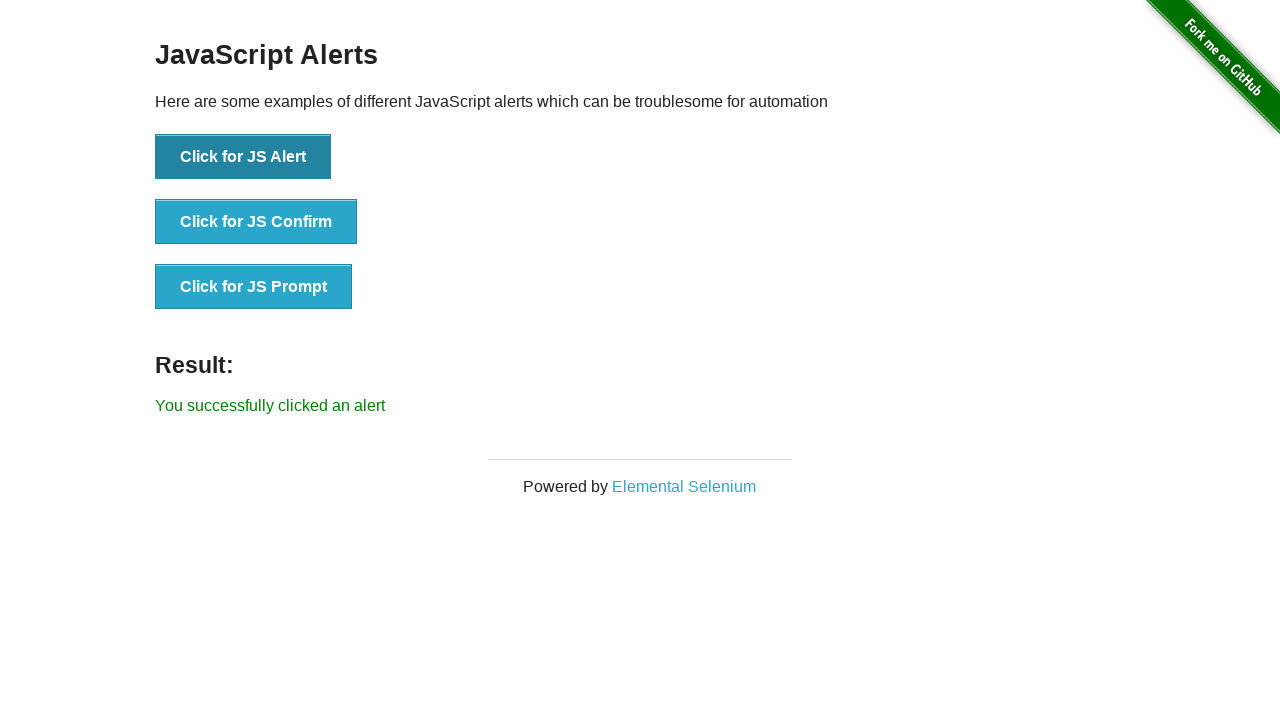

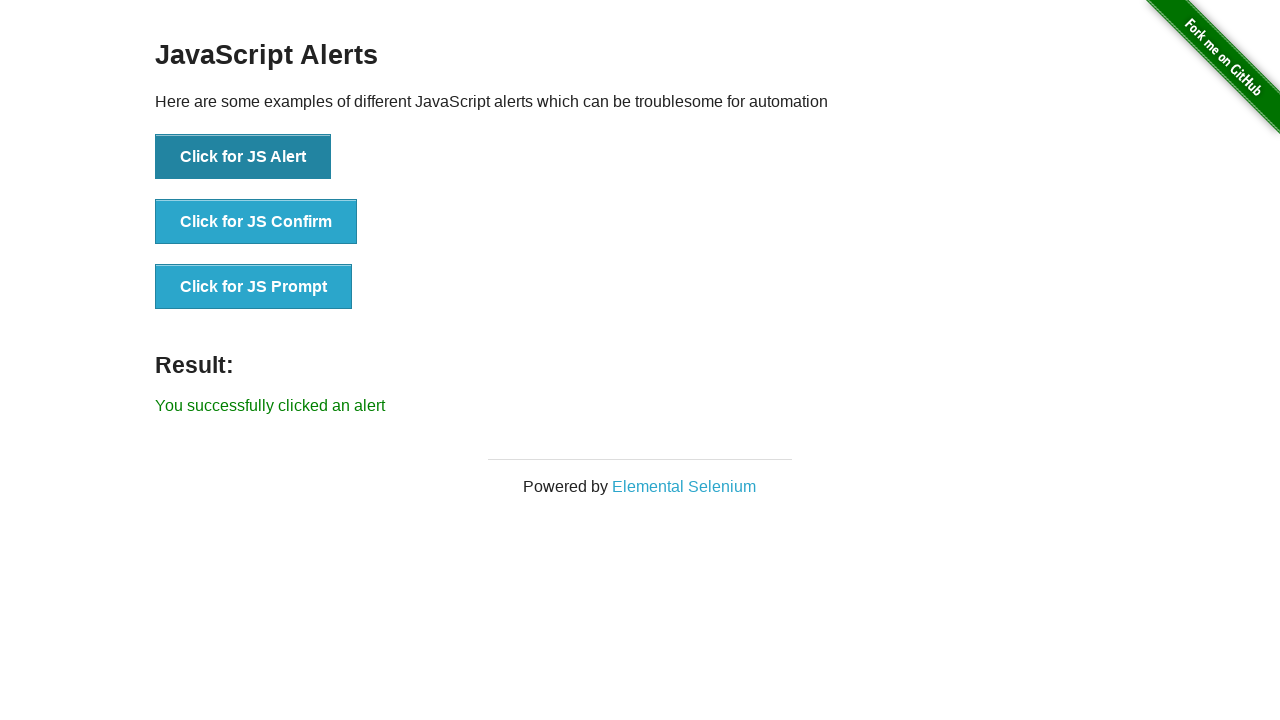